Tests various text box interactions including typing text, appending text, checking if element is disabled, clearing text, retrieving text value, and using Tab key to move focus between elements.

Starting URL: https://www.leafground.com/input.xhtml

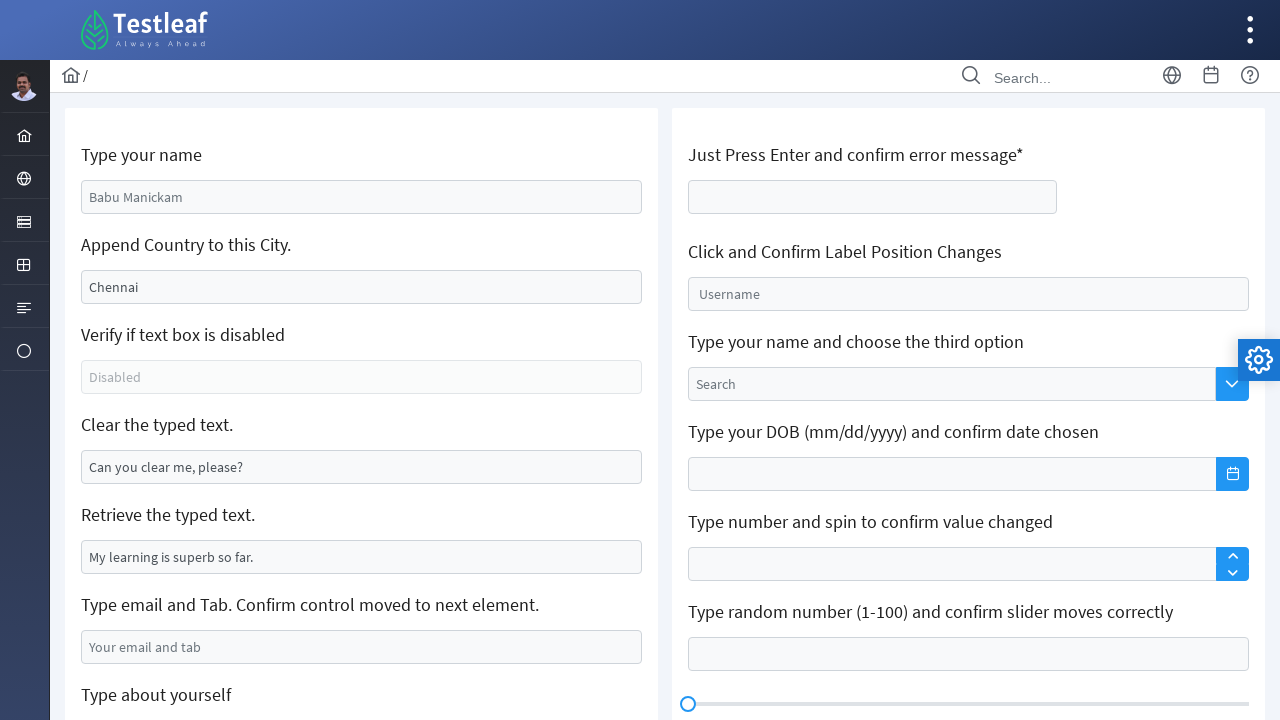

Filled name field with 'Marcus Rodriguez' on #j_idt88\:name
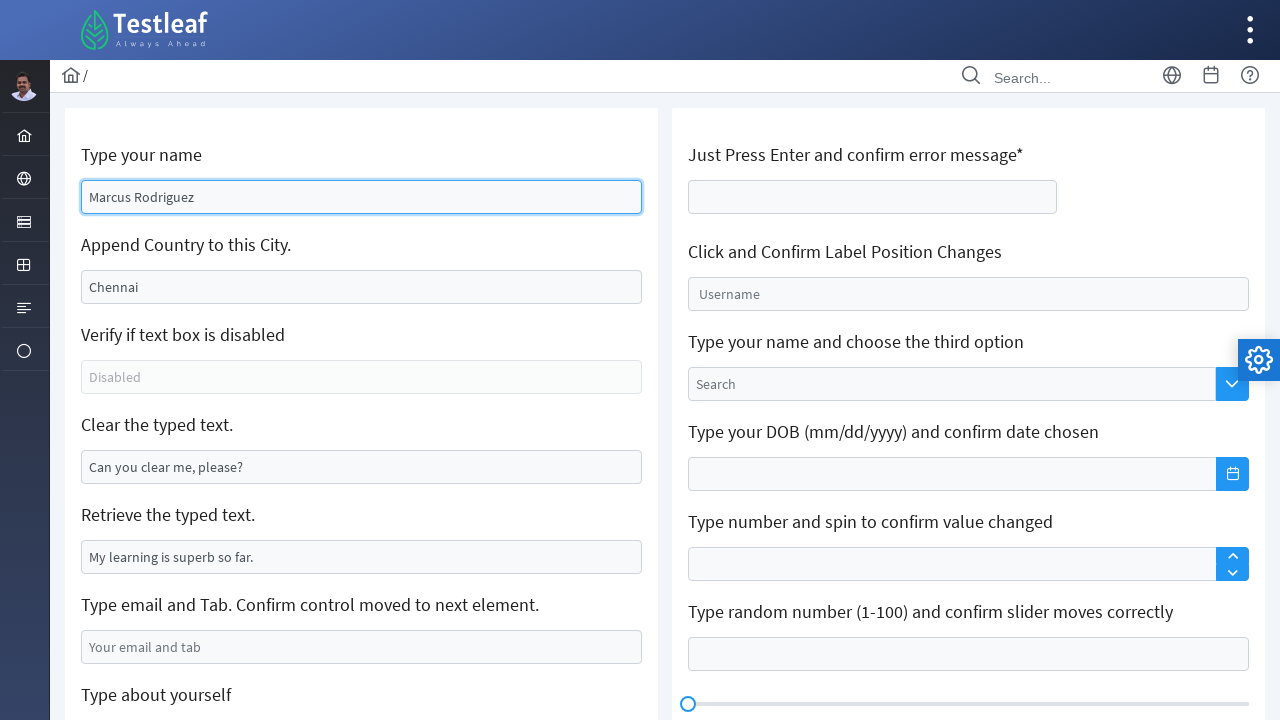

Filled country field with 'Australia' on #j_idt88\:j_idt91
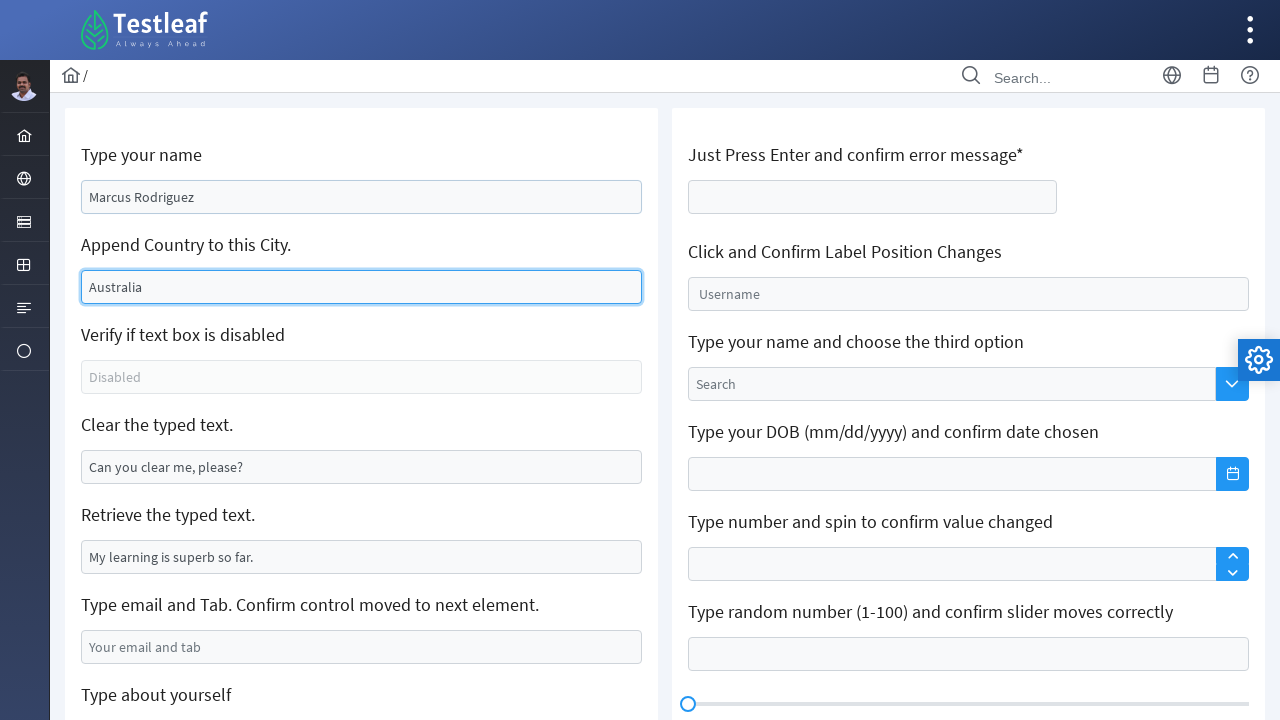

Checked if text box is disabled: True
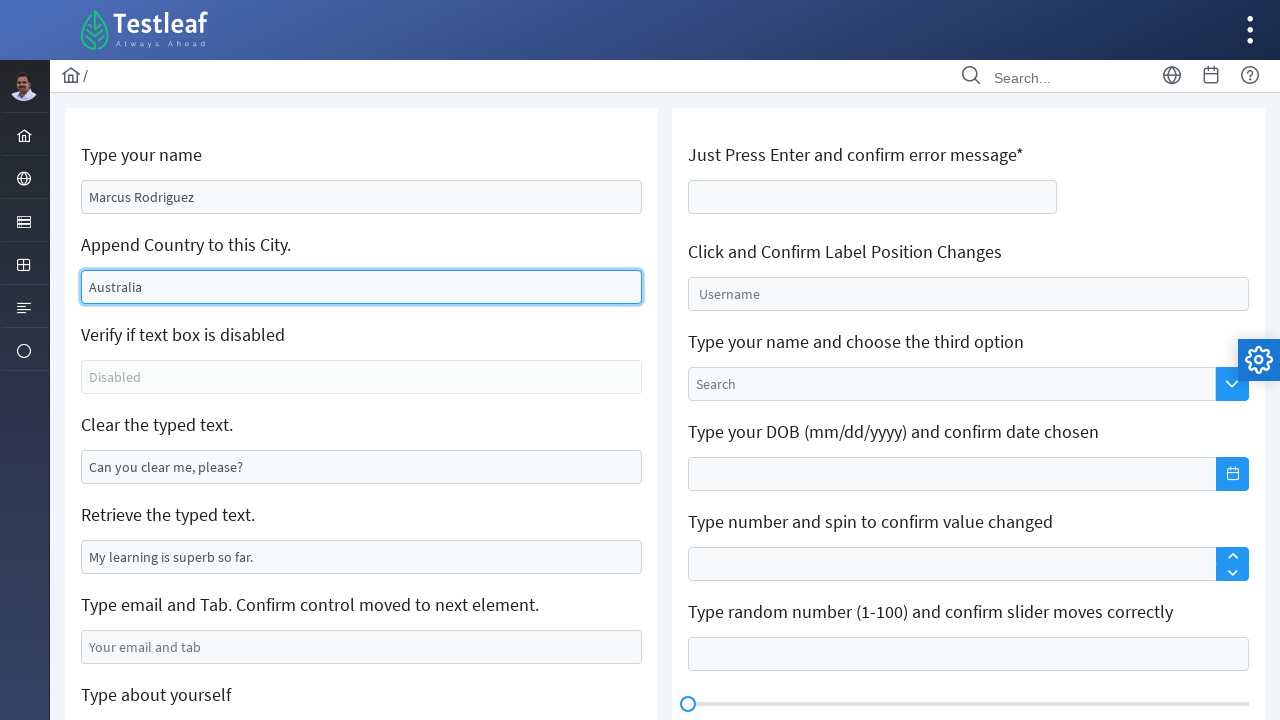

Cleared text from text box on #j_idt88\:j_idt95
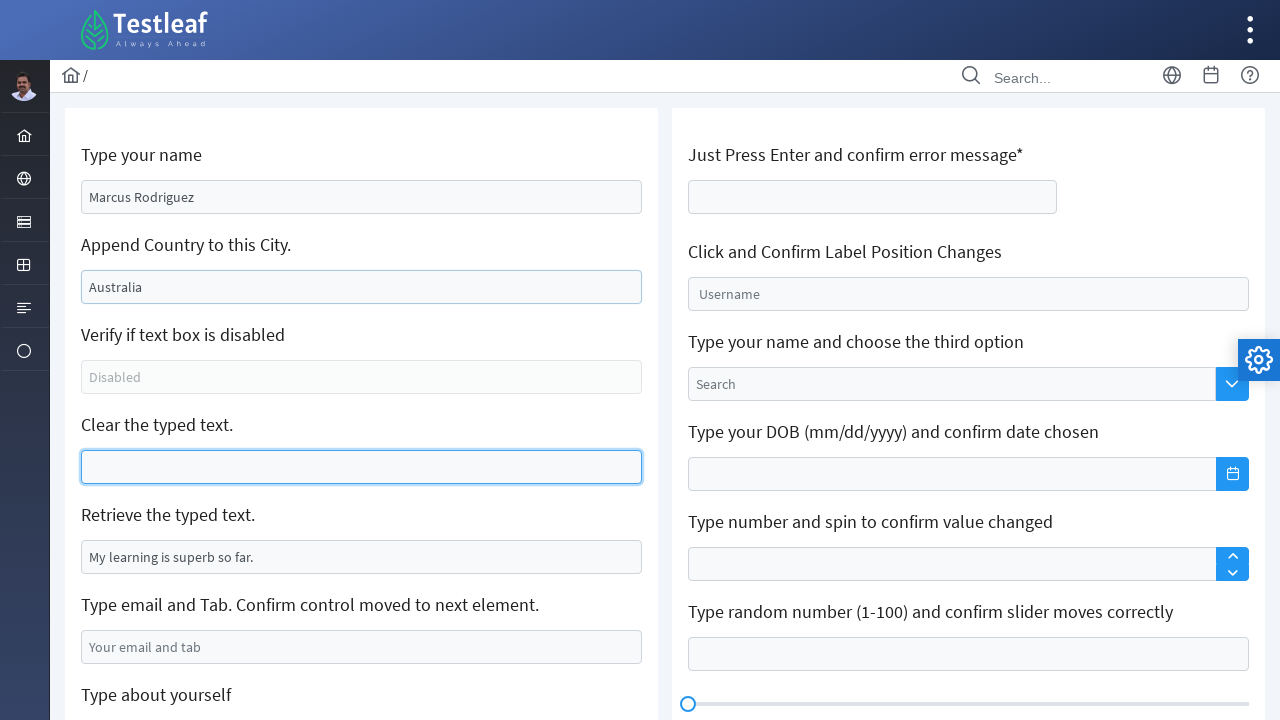

Retrieved text value: 'My learning is superb so far.'
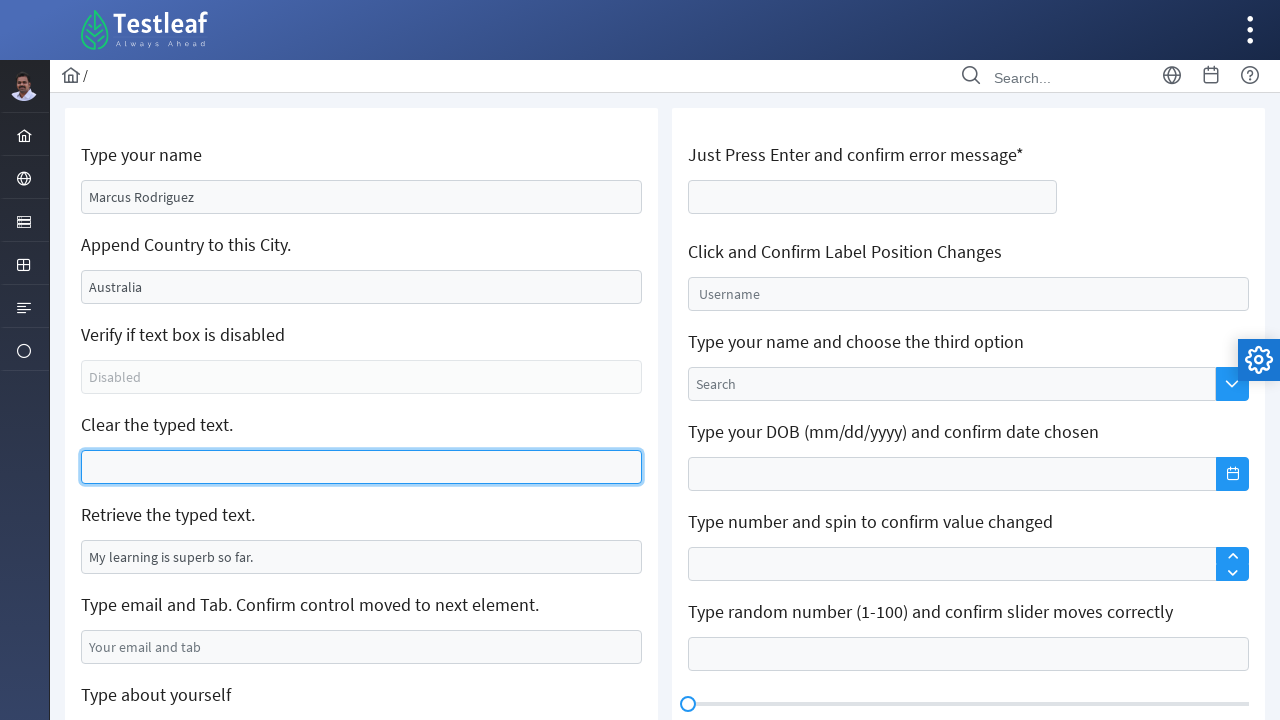

Filled email field with 'marcus.rodriguez@example.com' on #j_idt88\:j_idt99
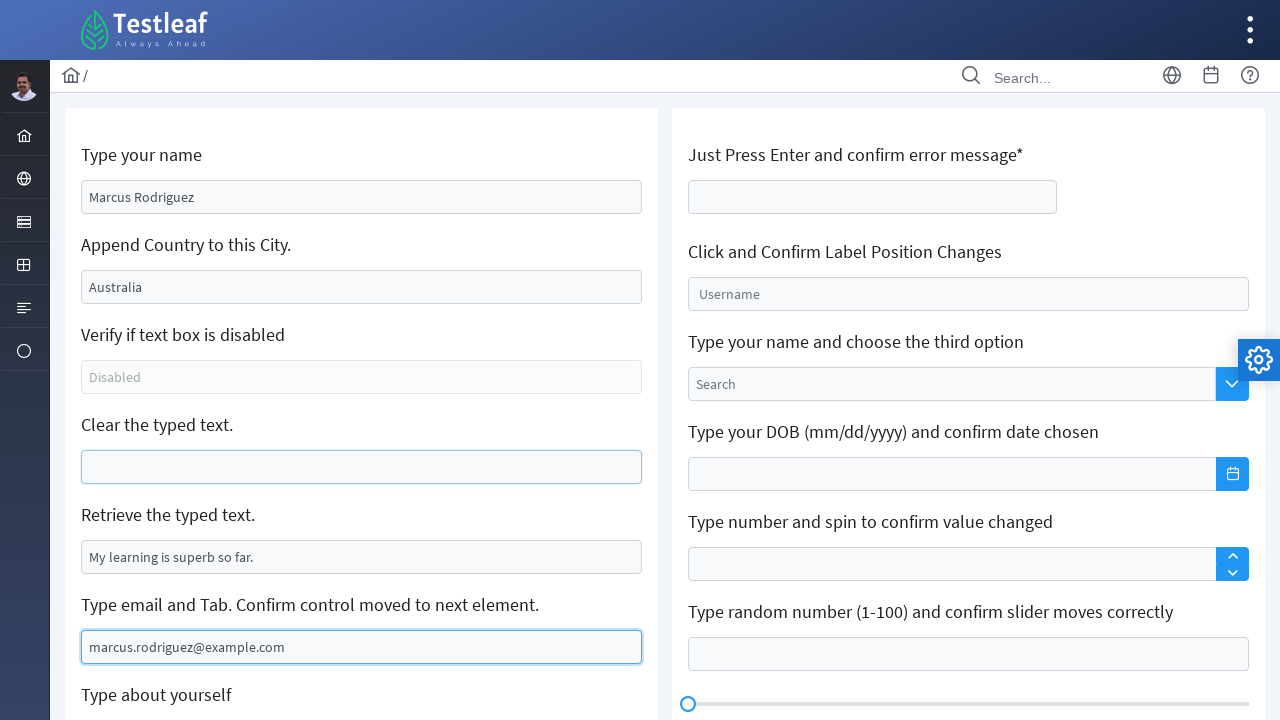

Pressed Tab key to move focus to next element on #j_idt88\:j_idt99
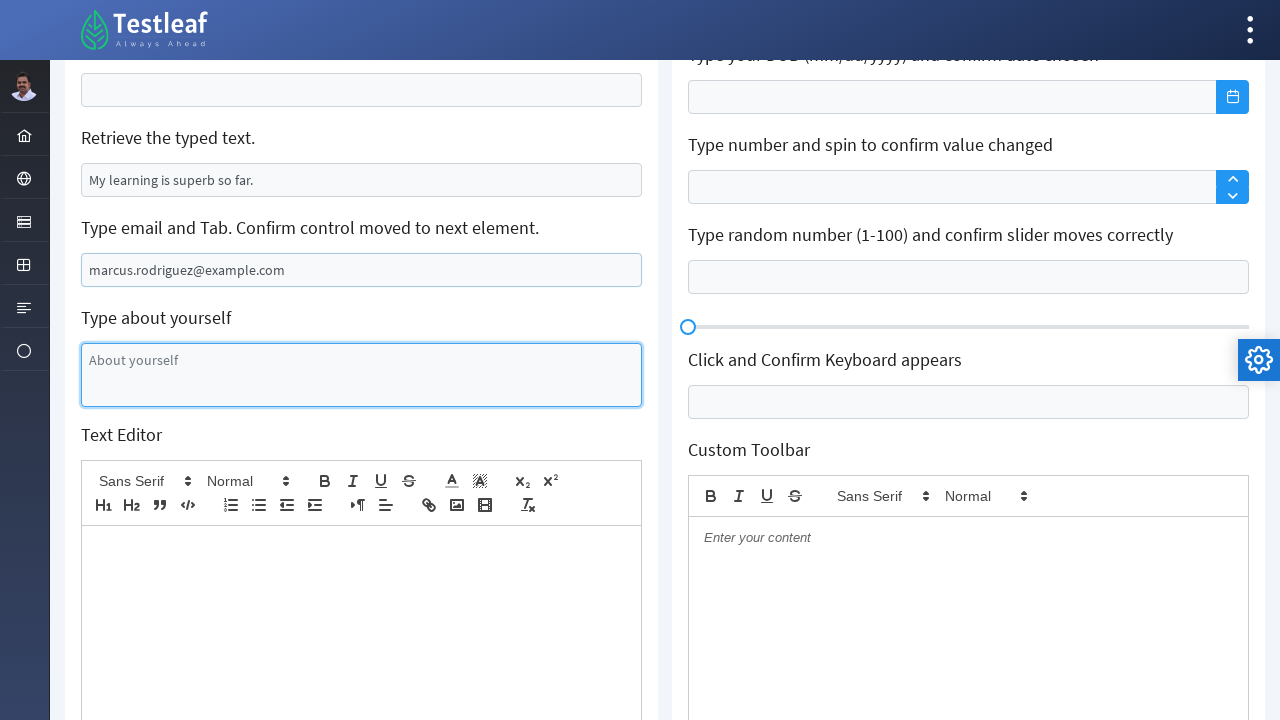

Typed 'Confirm control moved to next element' in focused element
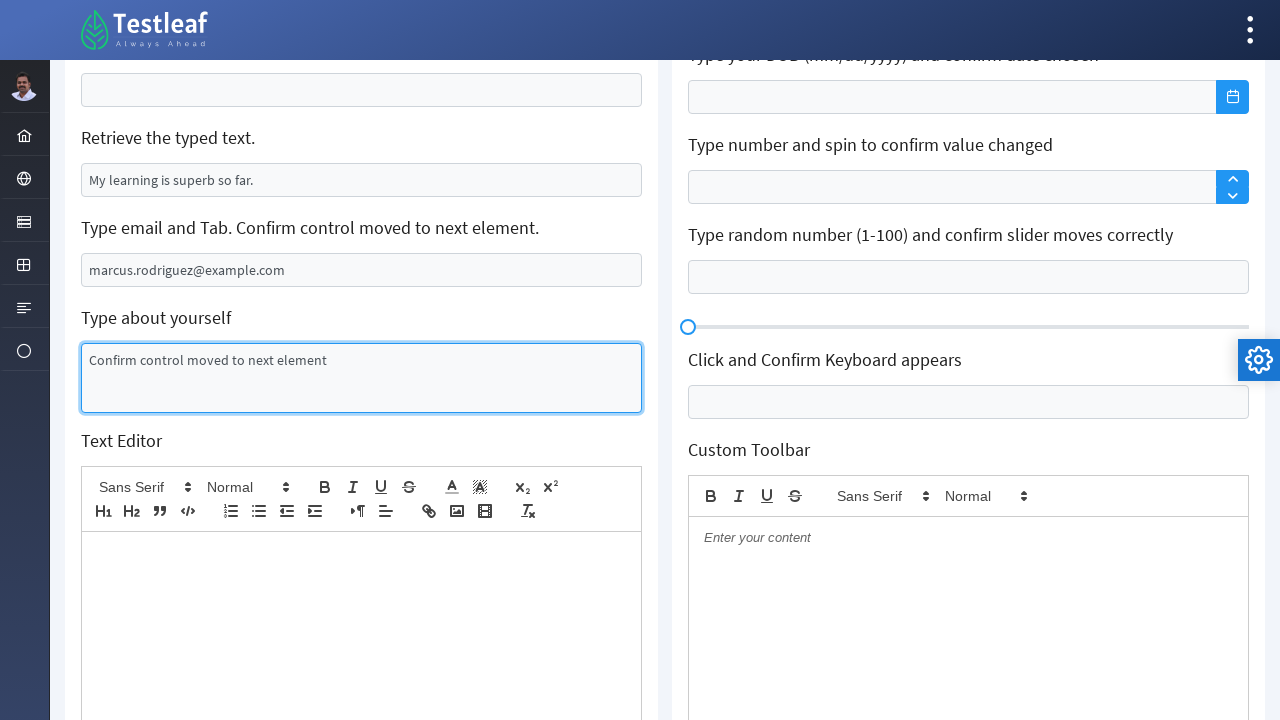

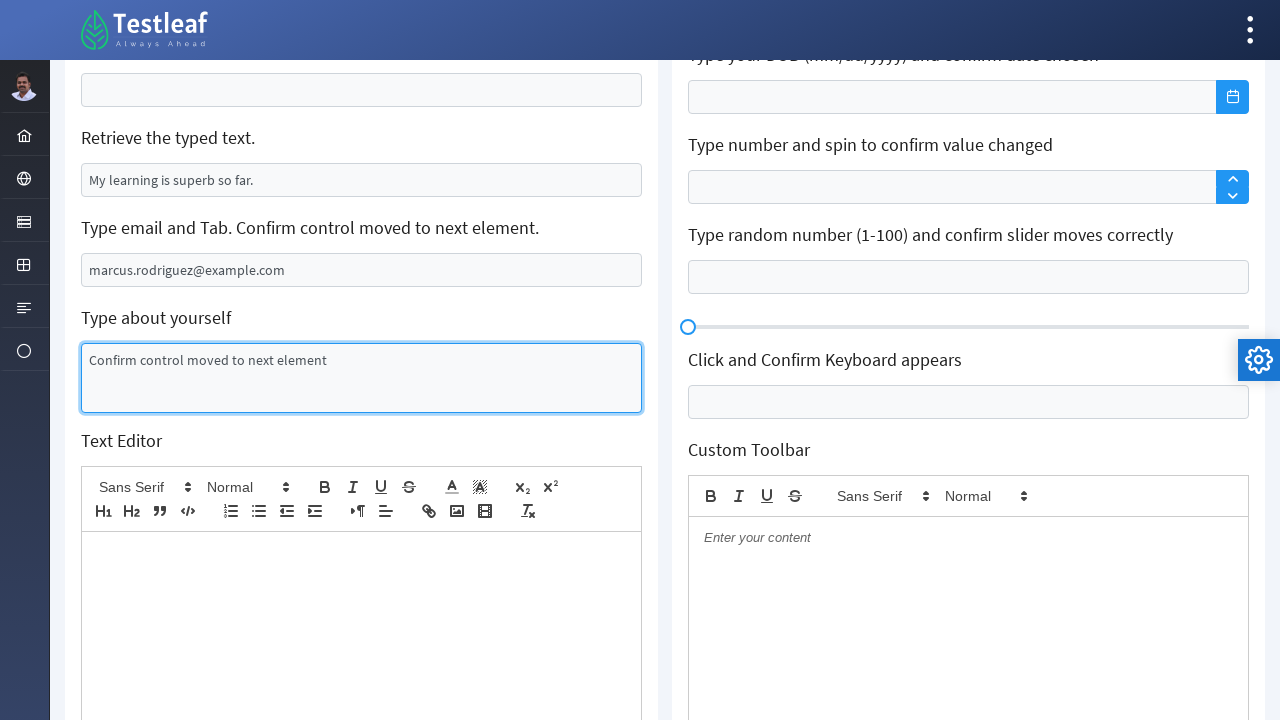